Tests JavaScript alert handling by triggering and interacting with three different types of alerts: simple alert, confirm alert, and prompt alert with text input

Starting URL: https://the-internet.herokuapp.com/javascript_alerts

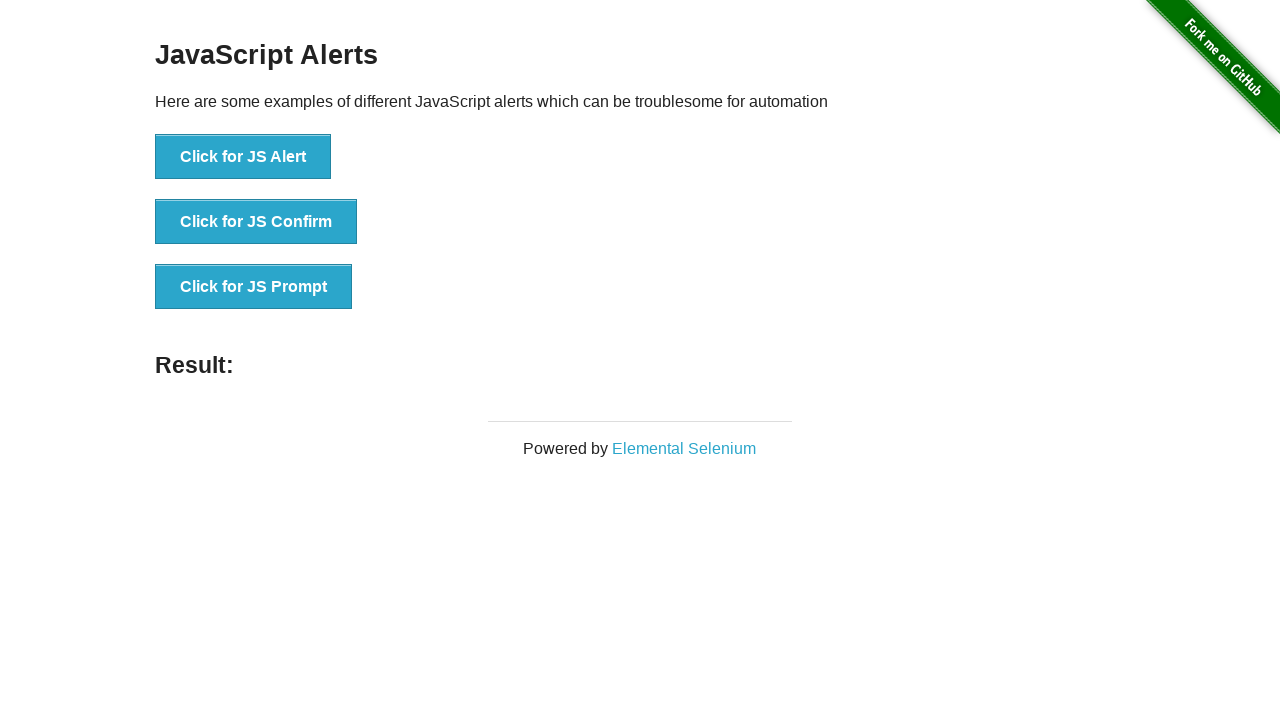

Clicked button to trigger simple alert at (243, 157) on xpath=//*[@id='content']/div/ul/li[1]/button
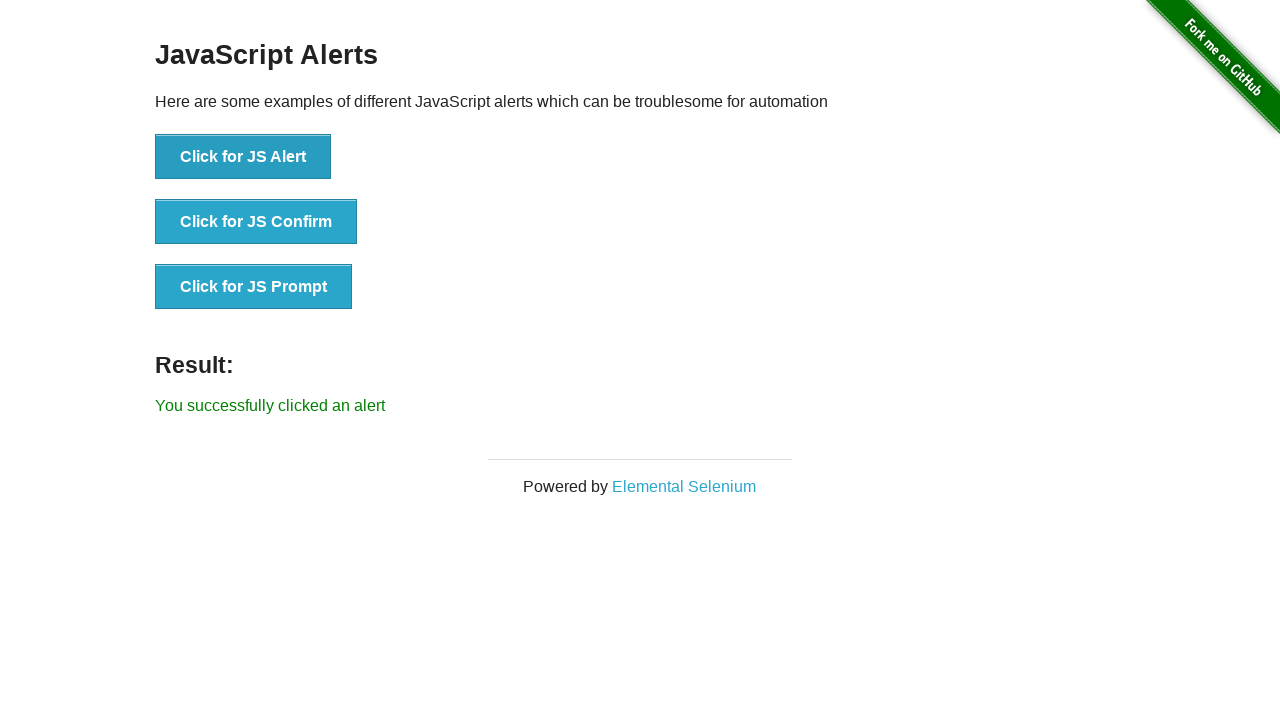

Set up dialog handler to accept simple alert
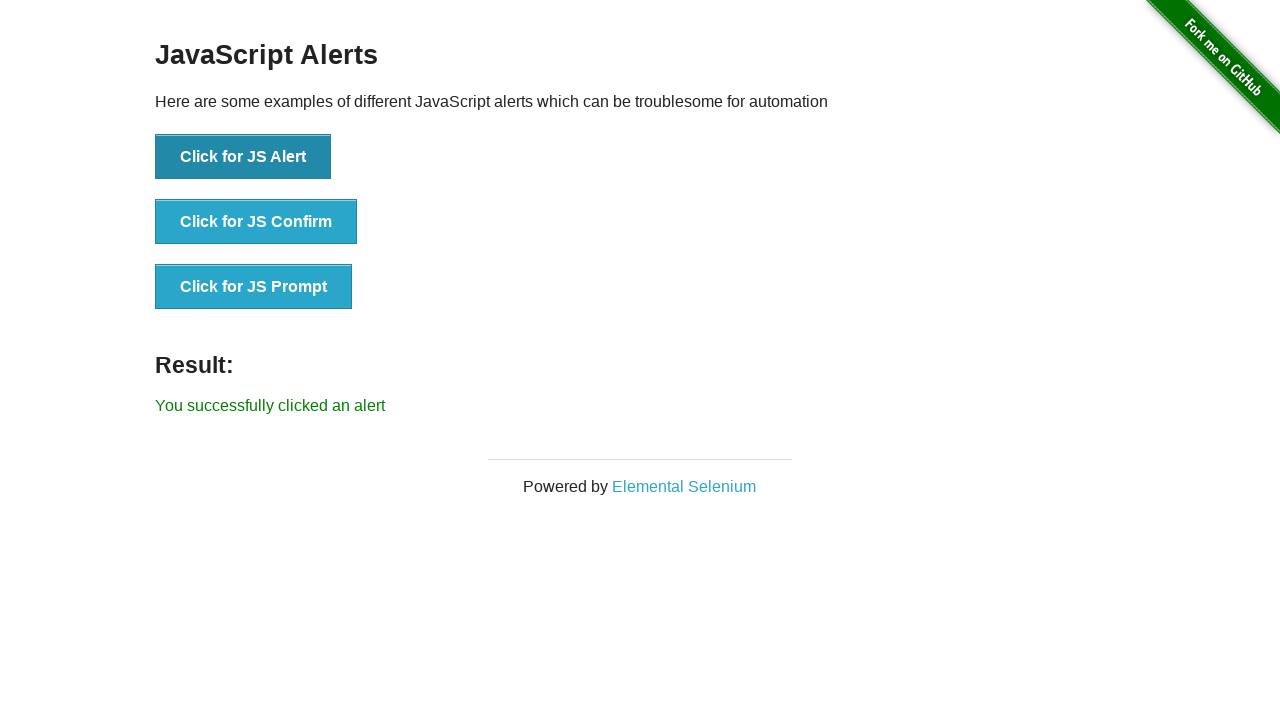

Clicked button to trigger confirm alert at (256, 222) on xpath=//*[@id='content']/div/ul/li[2]/button
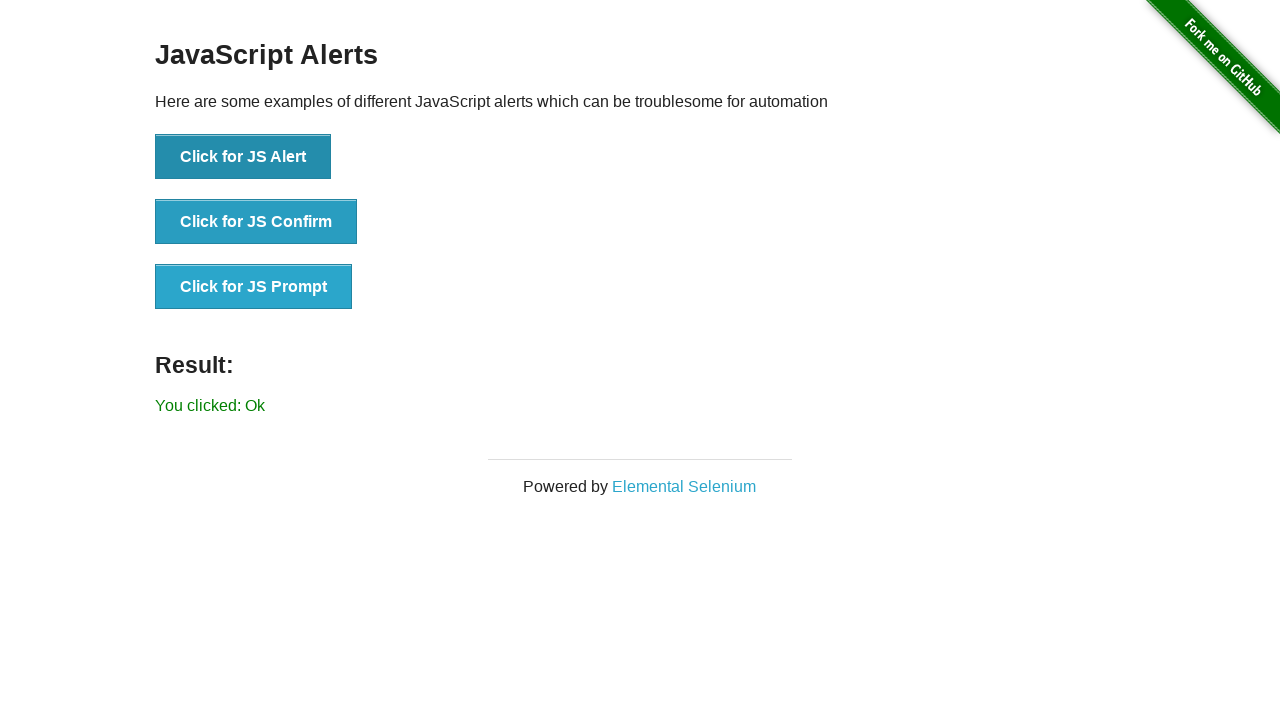

Set up dialog handler to accept prompt alert with text input
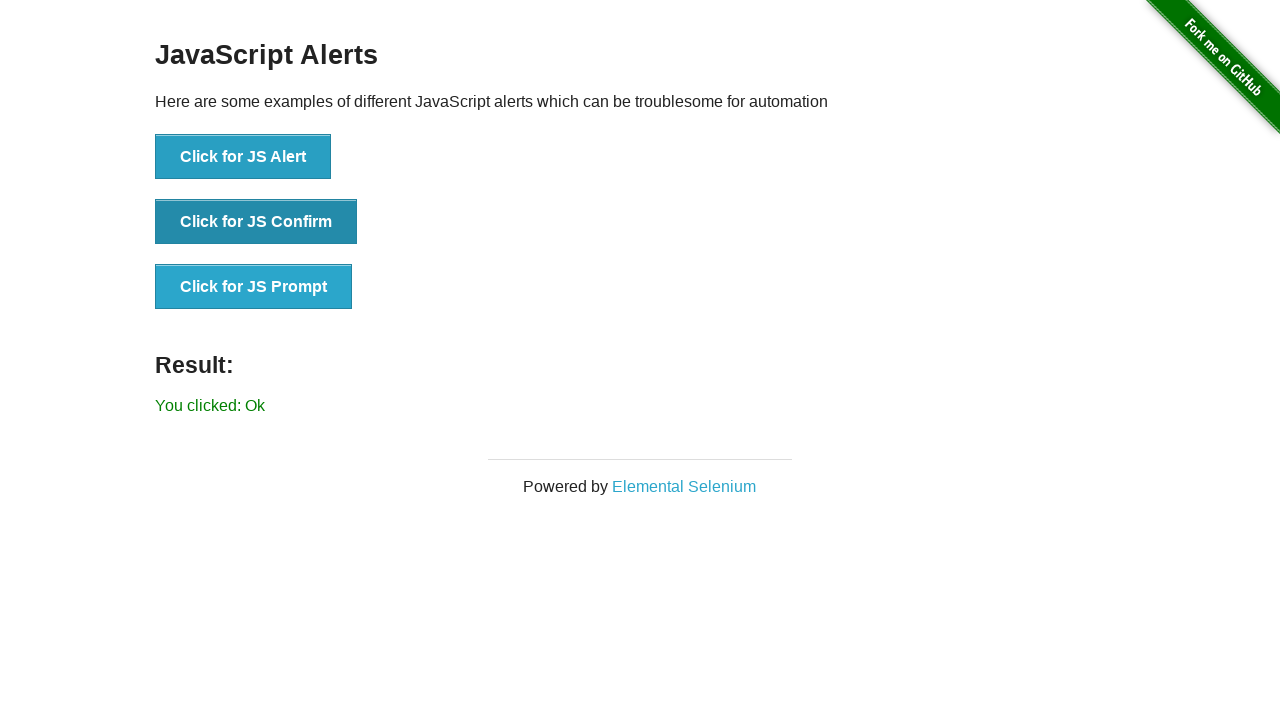

Clicked button to trigger prompt alert at (254, 287) on xpath=//*[@id='content']/div/ul/li[3]/button
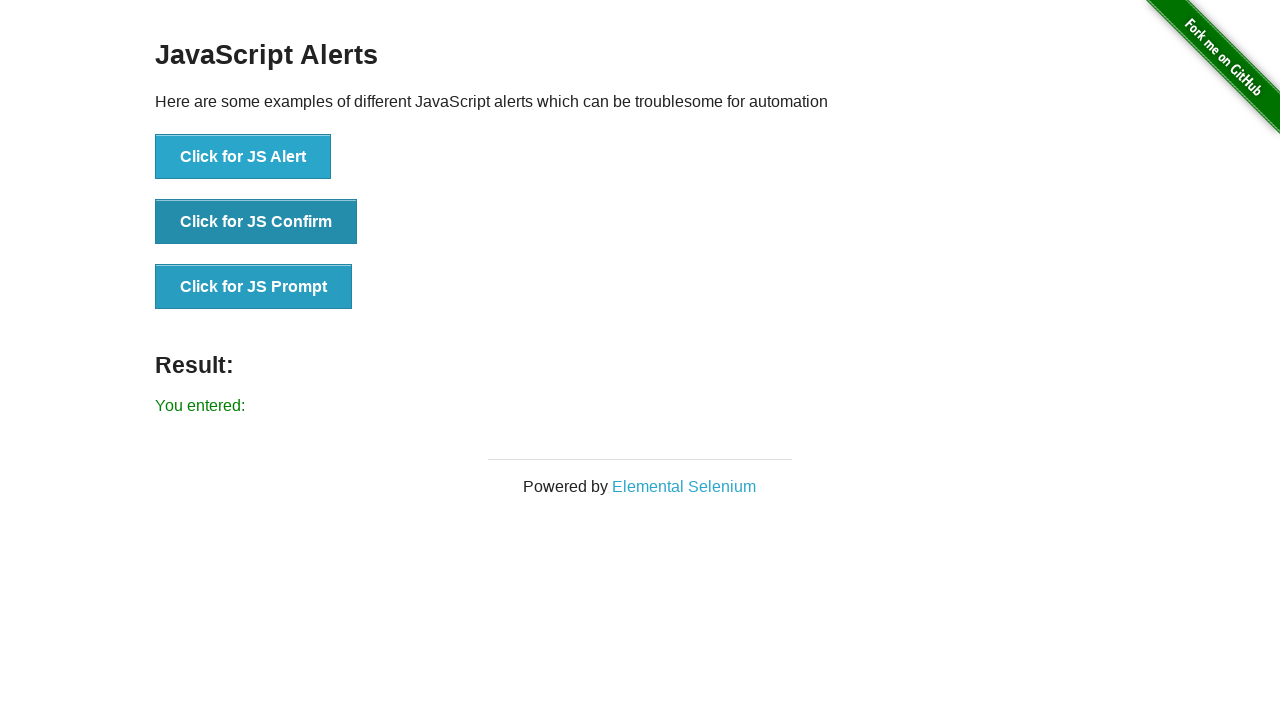

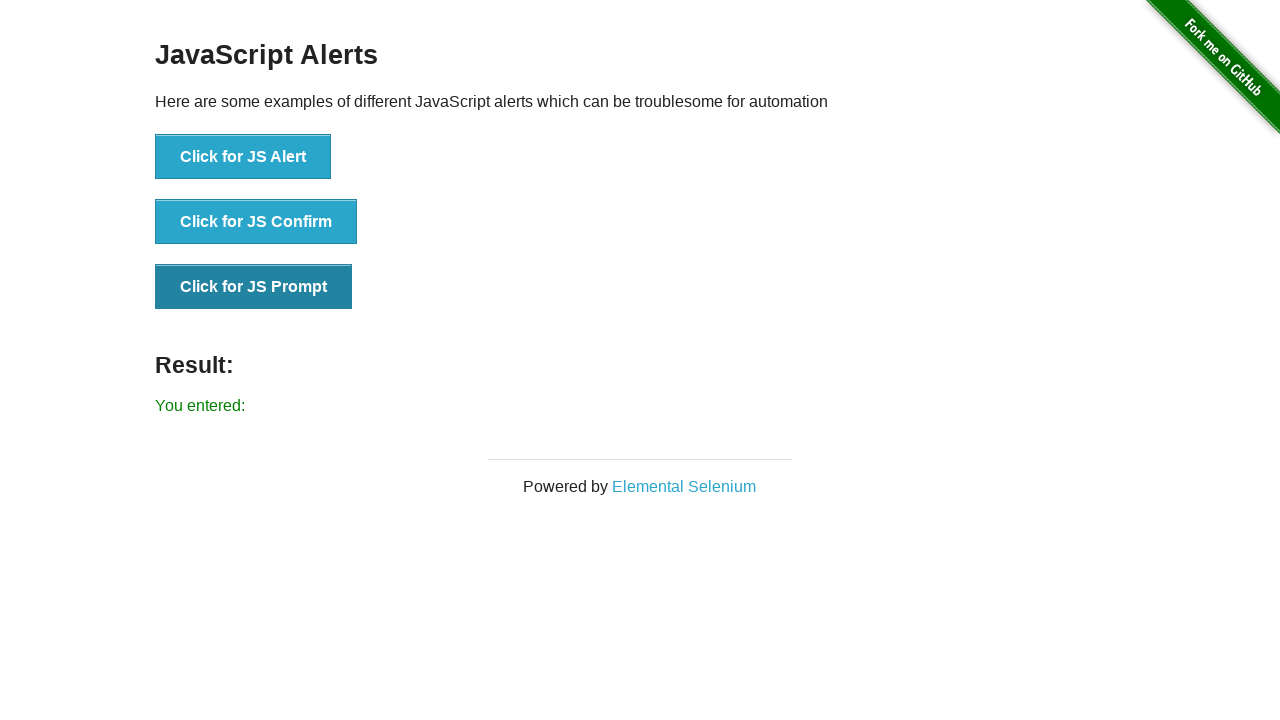